Solves a math problem by reading a value, calculating the result using a logarithmic formula, and submitting the answer along with checkbox and radio button selections

Starting URL: http://suninjuly.github.io/math.html

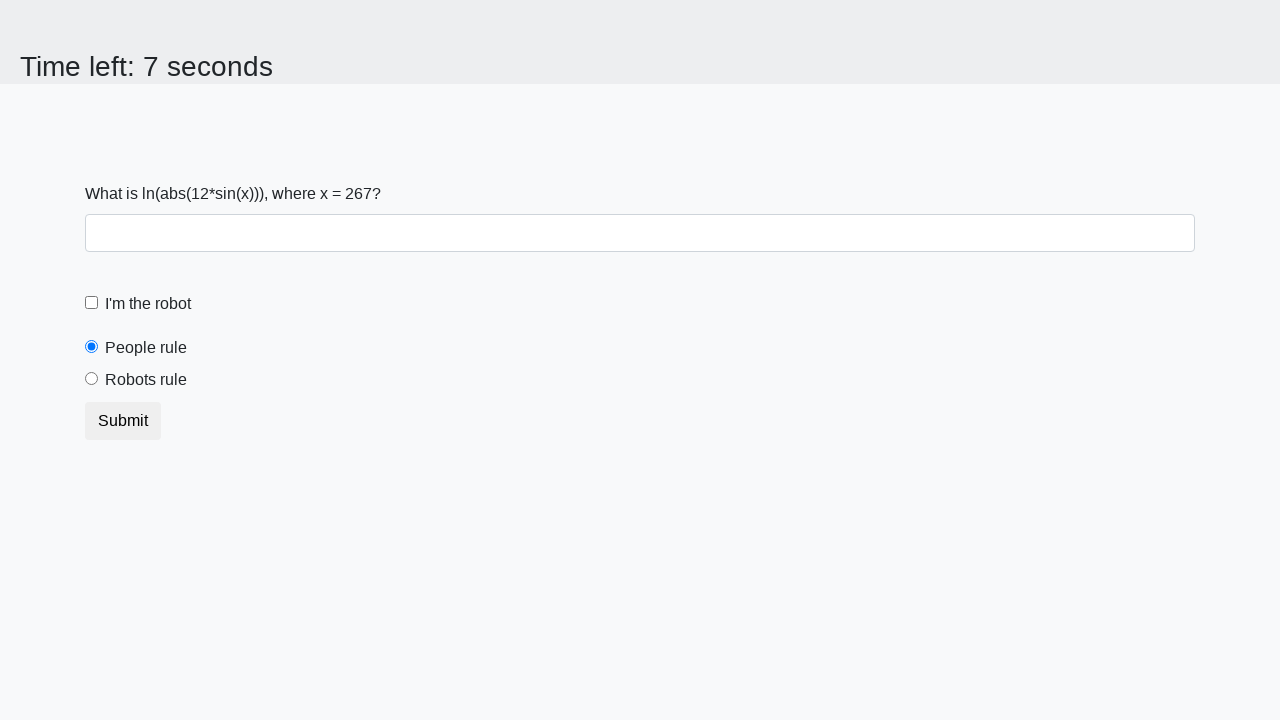

Located the input value element
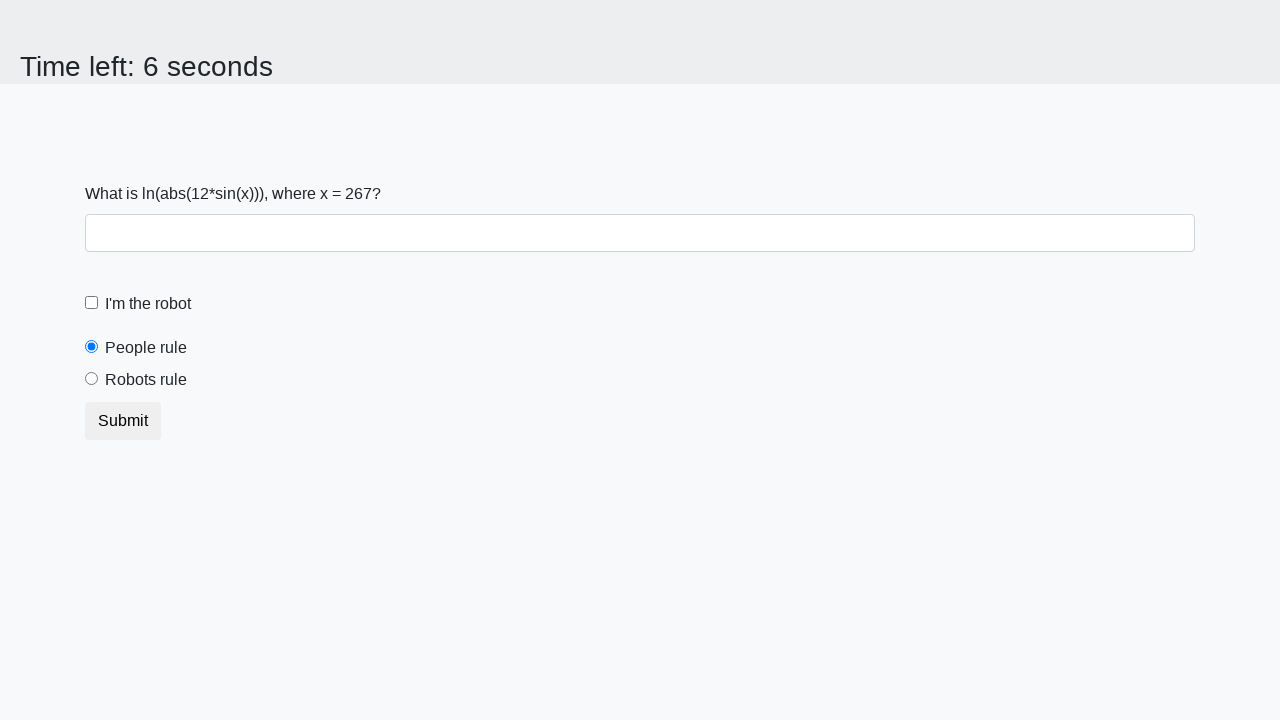

Retrieved input value: 267
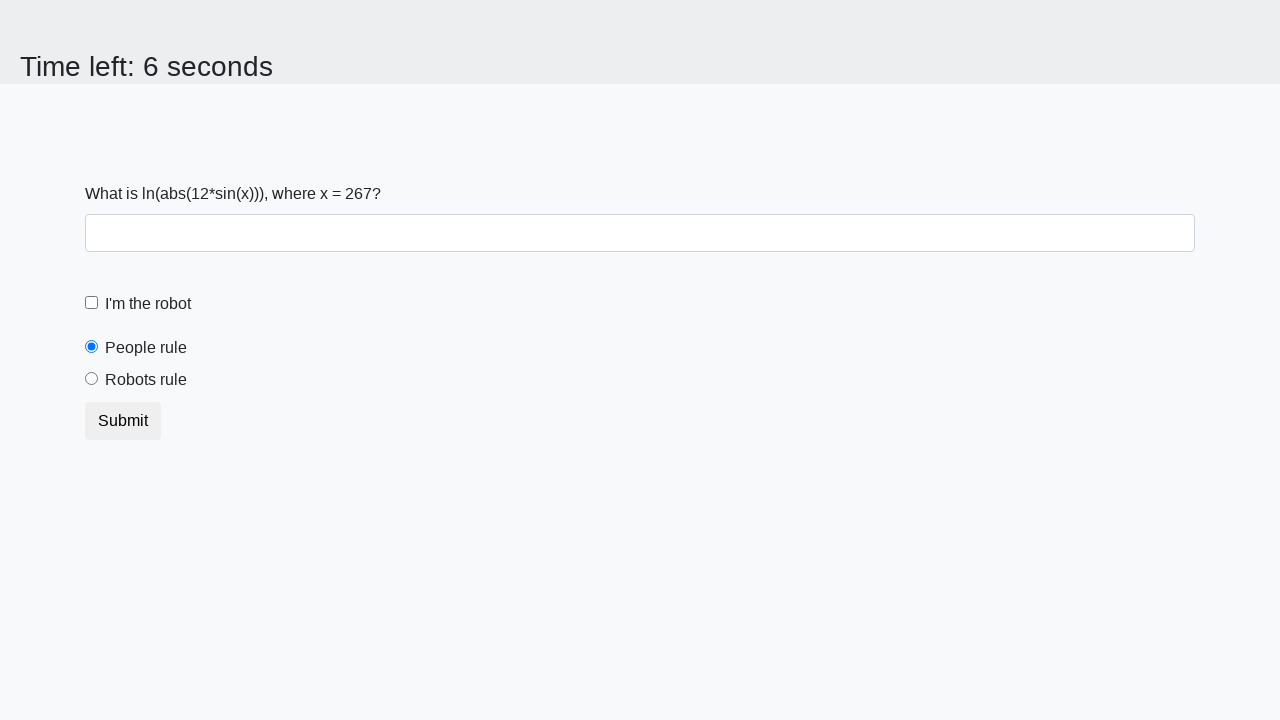

Calculated logarithmic formula result: -0.8570361609157312
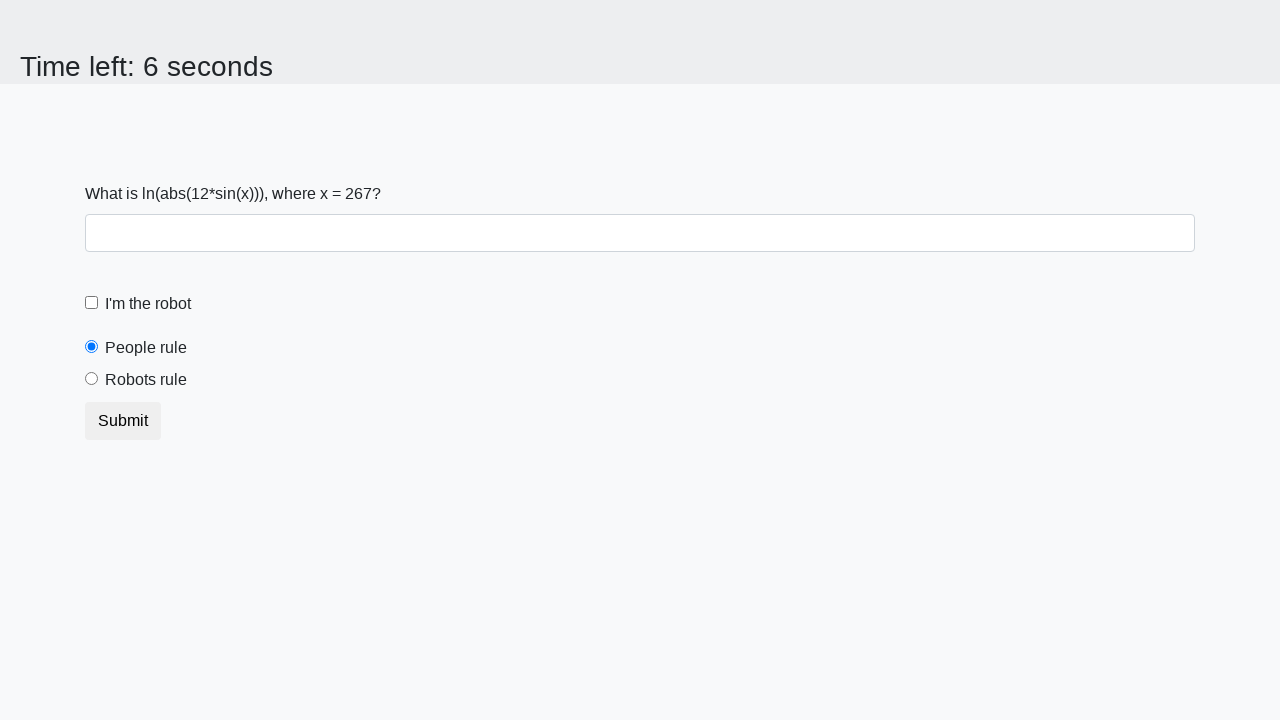

Filled answer field with calculated value: -0.8570361609157312 on #answer
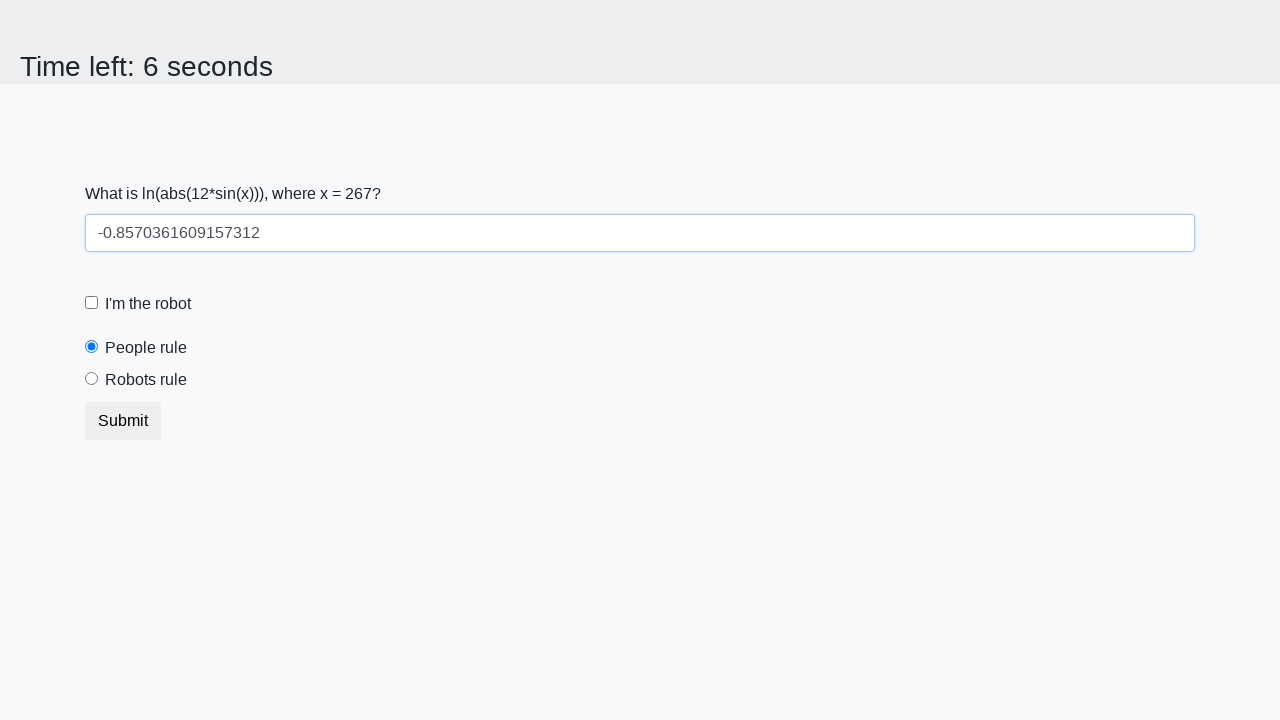

Clicked the robot checkbox at (92, 303) on #robotCheckbox
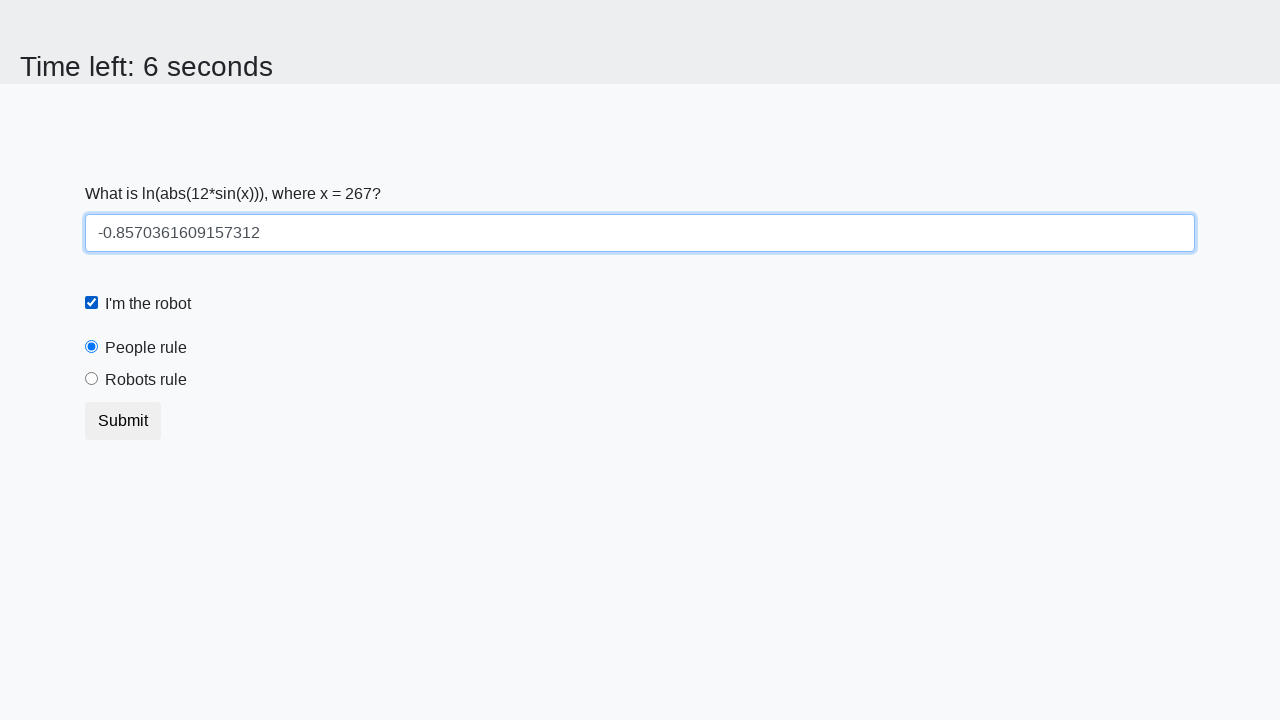

Selected the robots rule radio button at (92, 379) on #robotsRule
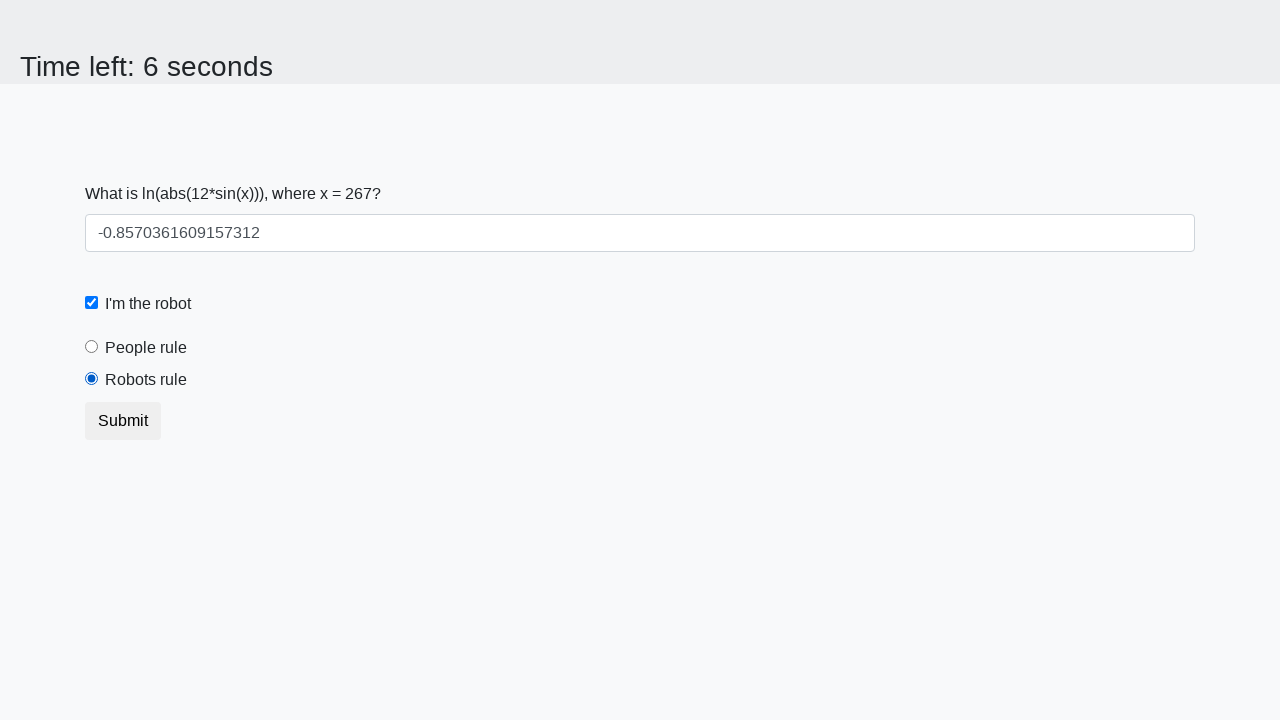

Clicked the submit button to complete the form at (123, 421) on button
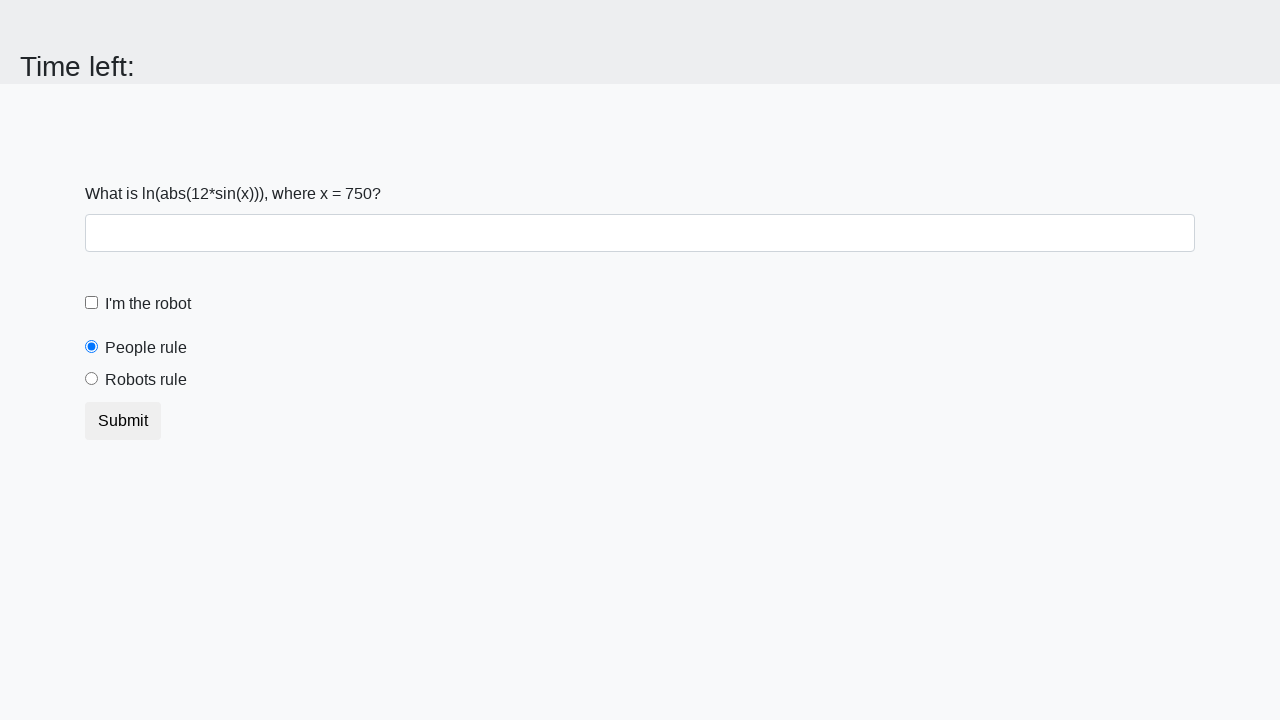

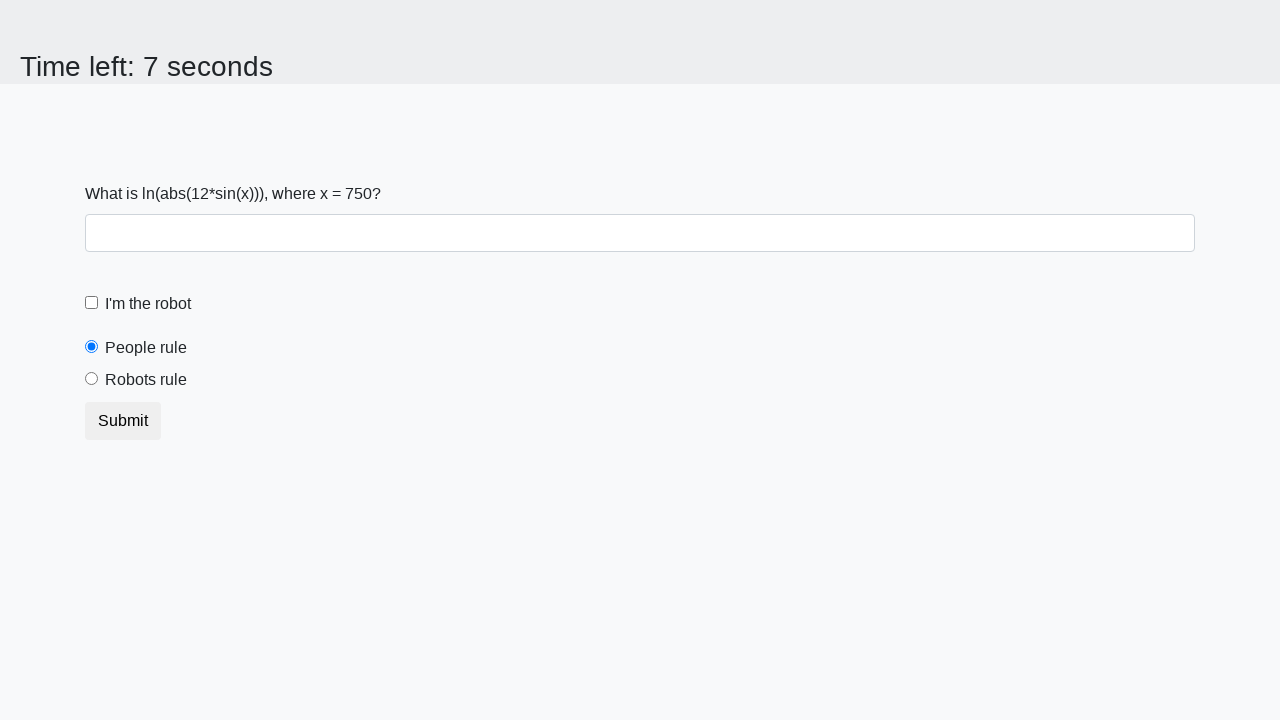